Navigates to the Leafground test site, clicks on the table menu item, and then clicks on the Grid submenu option to access the Grid page.

Starting URL: https://www.leafground.com/

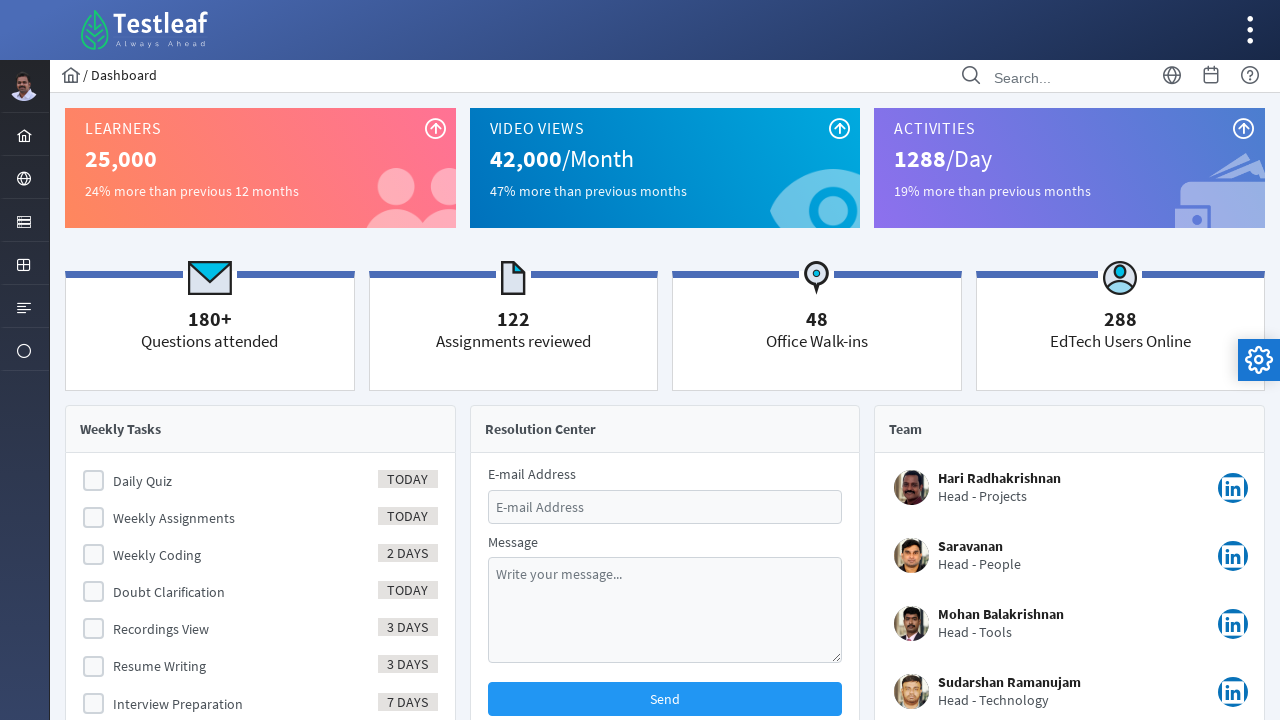

Navigated to Leafground test site
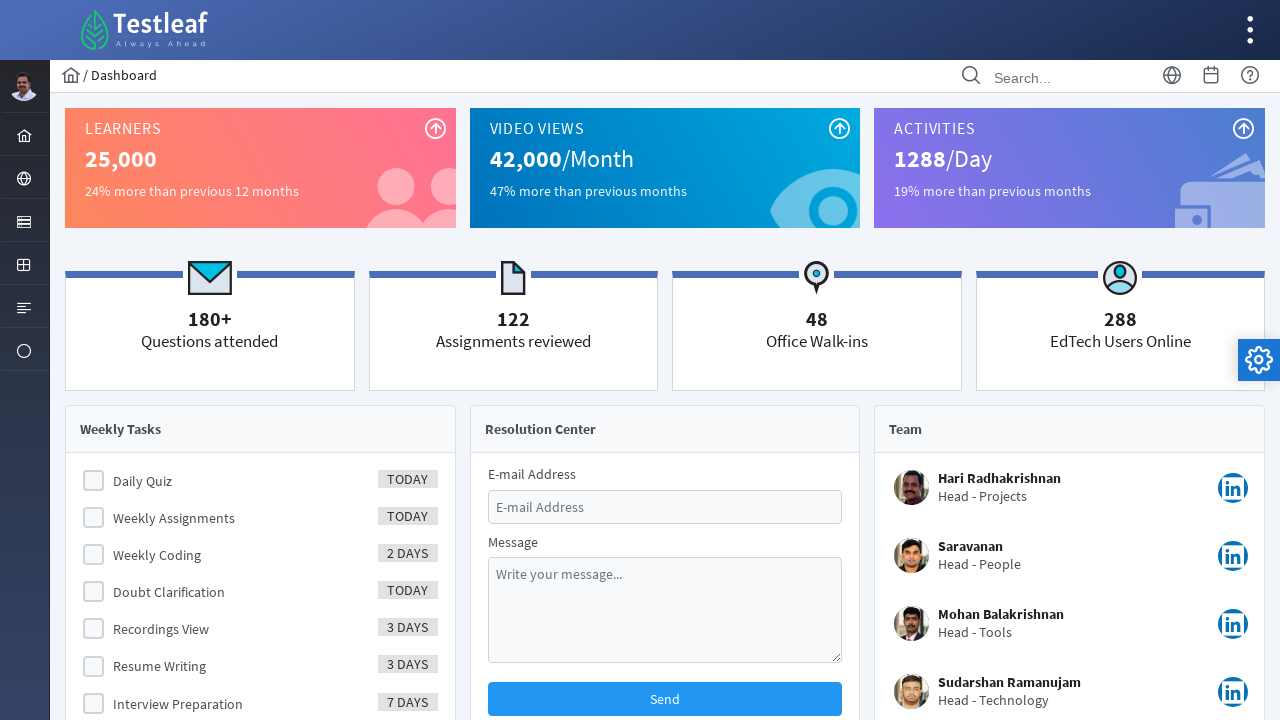

Clicked on the table menu item at (24, 265) on xpath=//i[@class='pi pi-table layout-menuitem-icon']
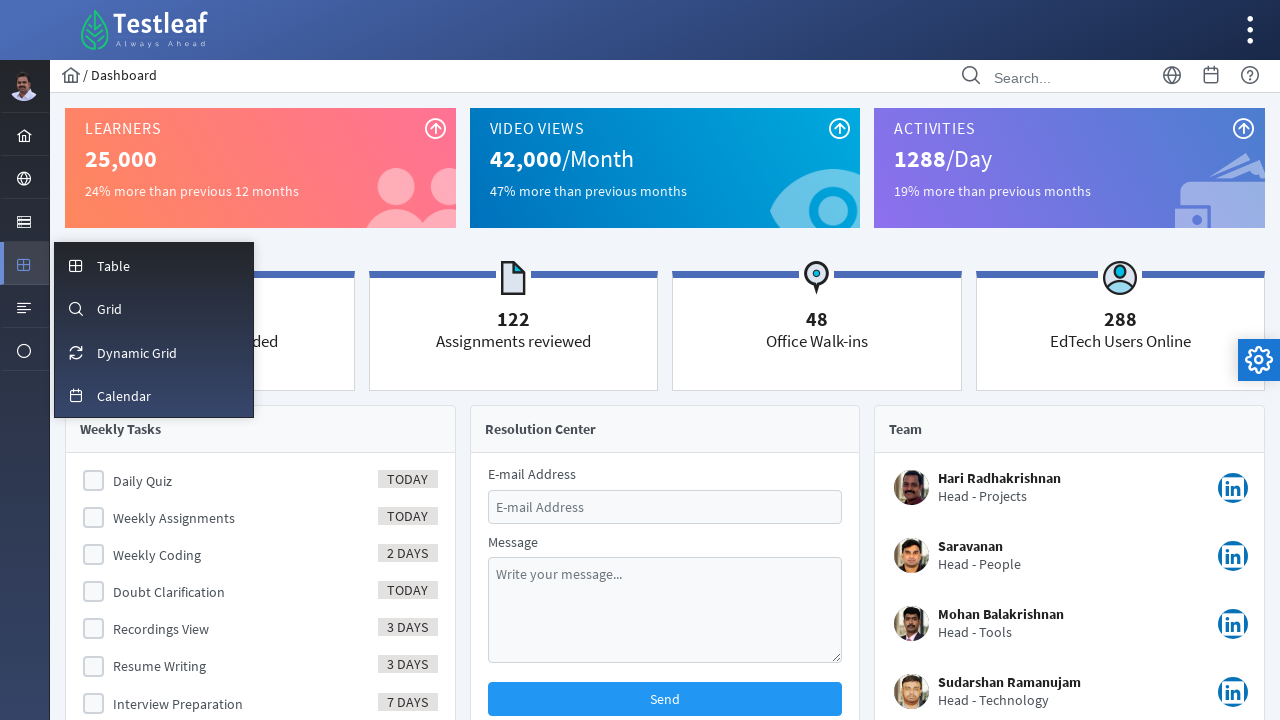

Clicked on the Grid submenu option at (110, 309) on xpath=//span[text()='Grid']
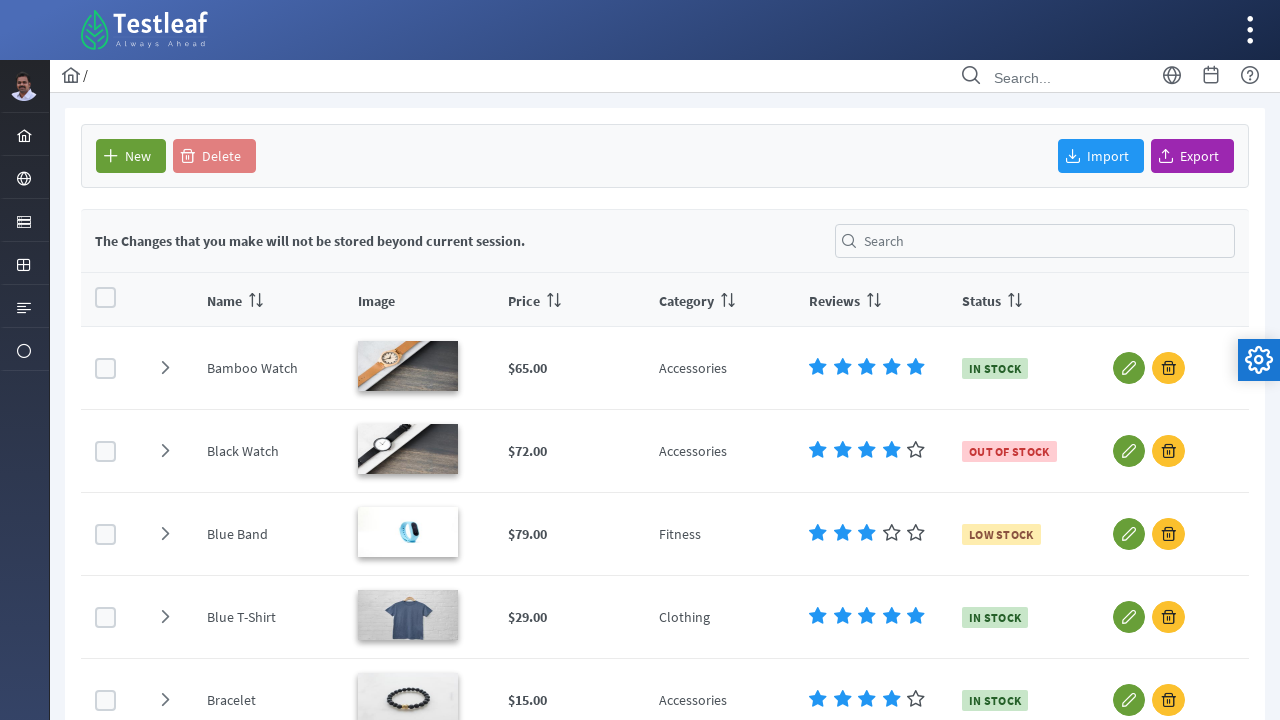

Grid page loaded successfully
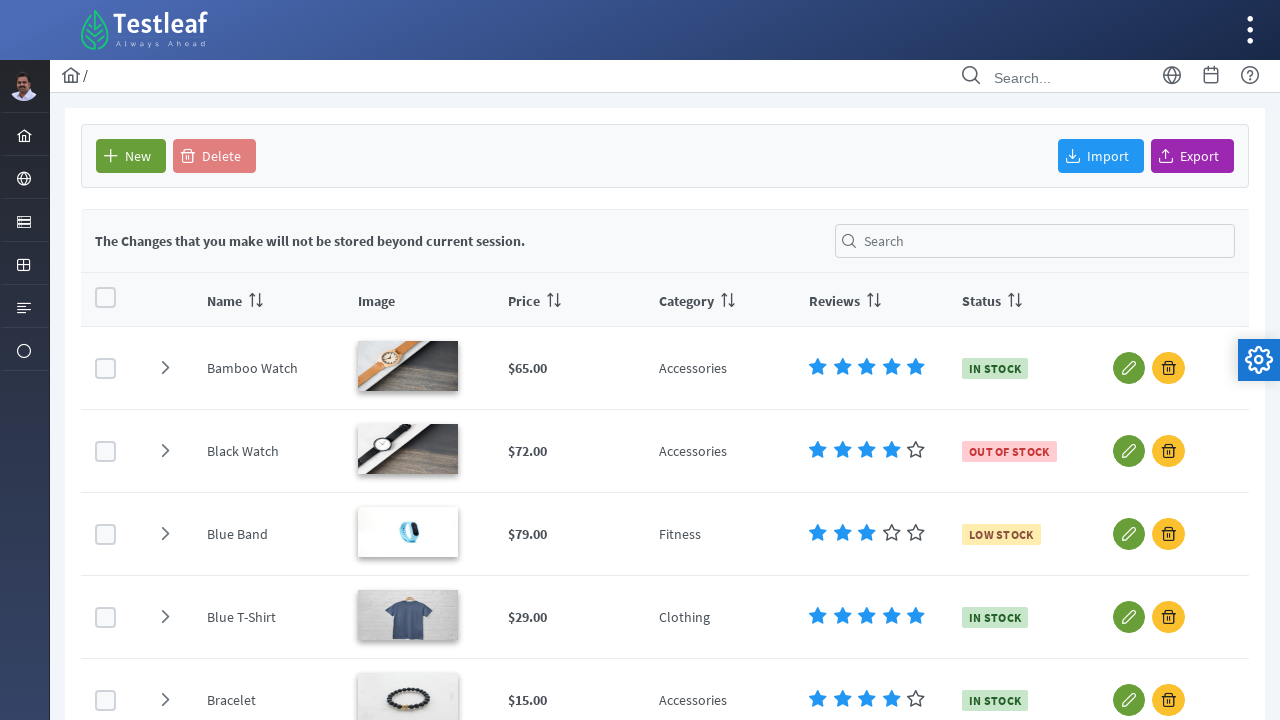

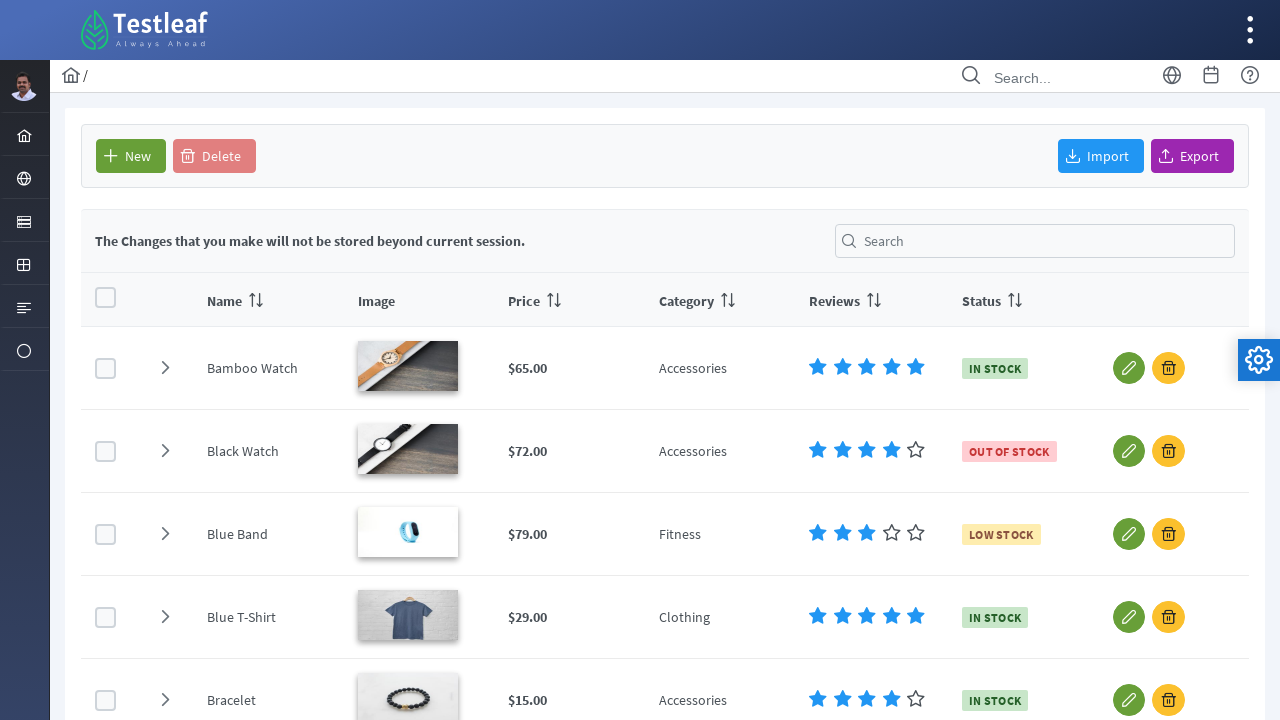